Navigates to the OrangeHRM login page and clicks on the "OrangeHRM, Inc" link to navigate to the company website, demonstrating basic browser commands like getting page title and URL.

Starting URL: https://opensource-demo.orangehrmlive.com/web/index.php/auth/login

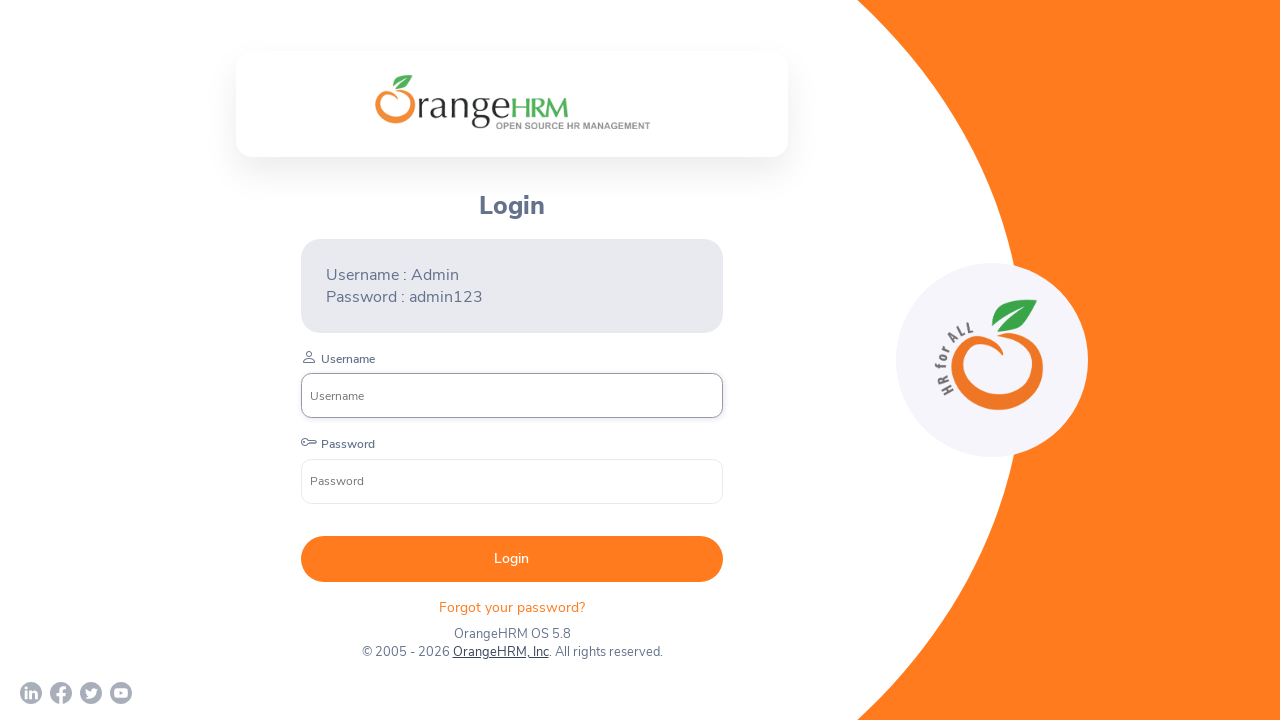

Clicked on the 'OrangeHRM, Inc' link to navigate to company website at (500, 652) on xpath=//a[text()='OrangeHRM, Inc']
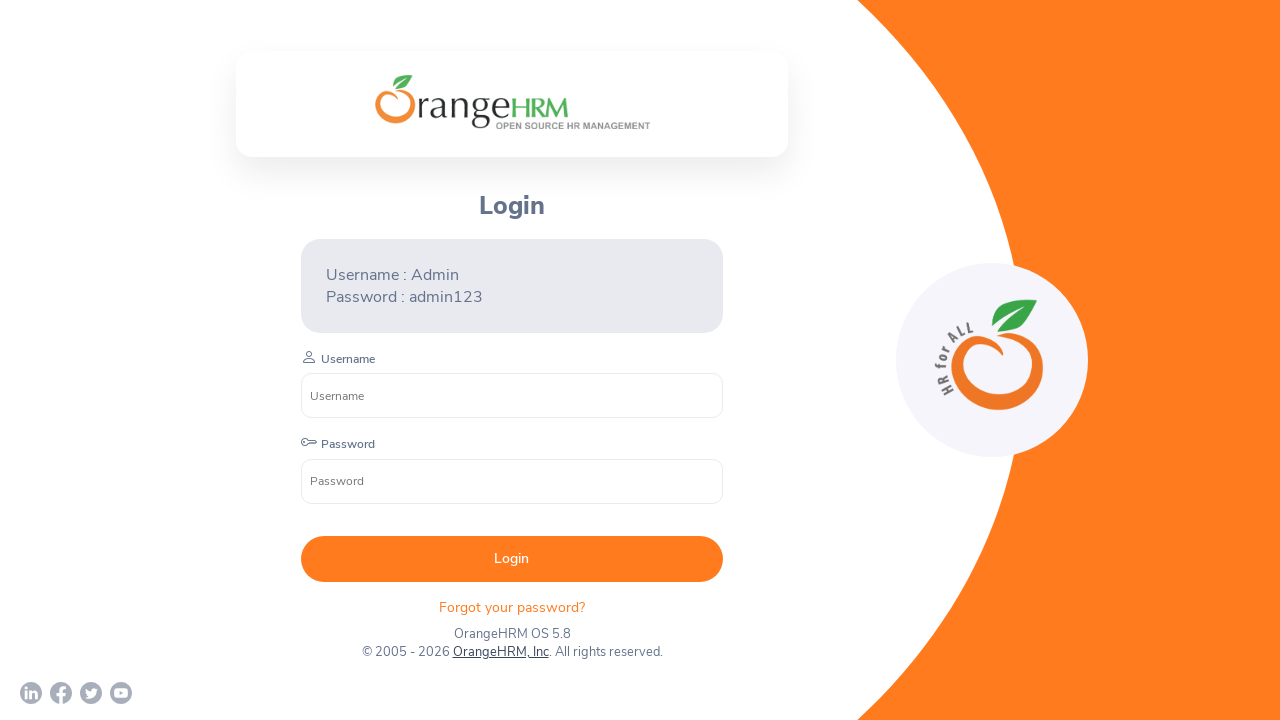

Waited for page load to complete after navigation
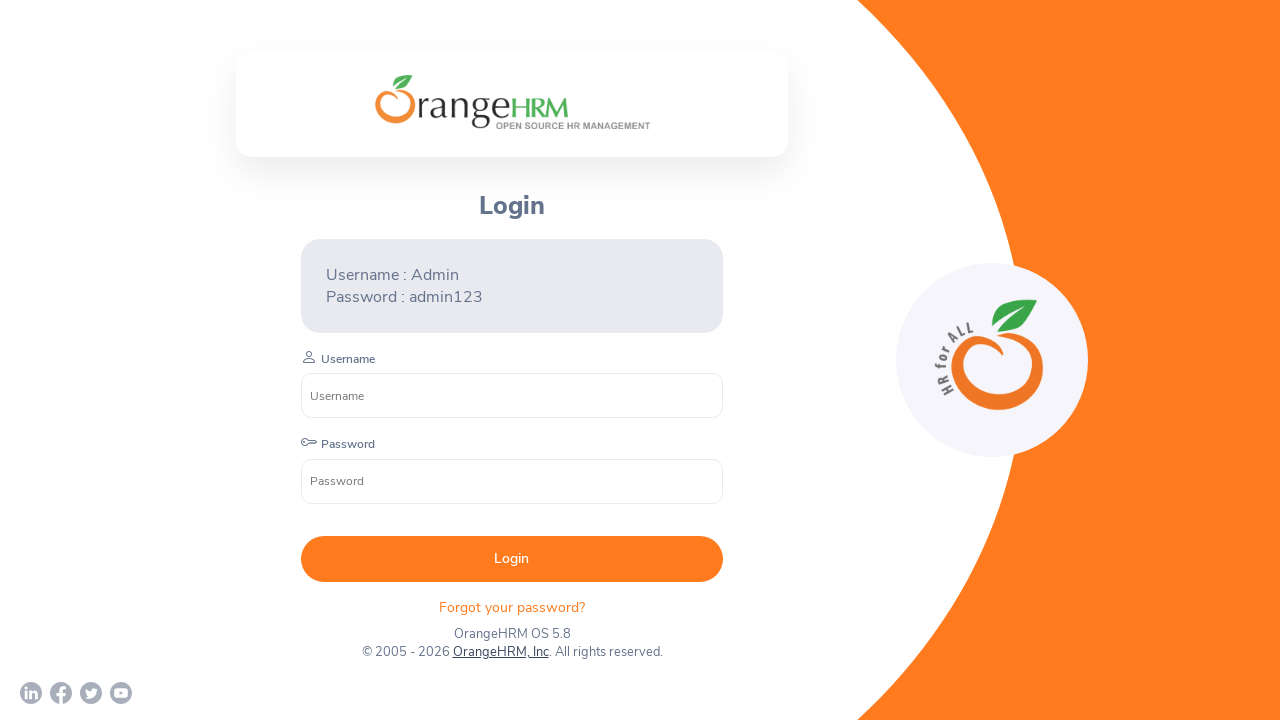

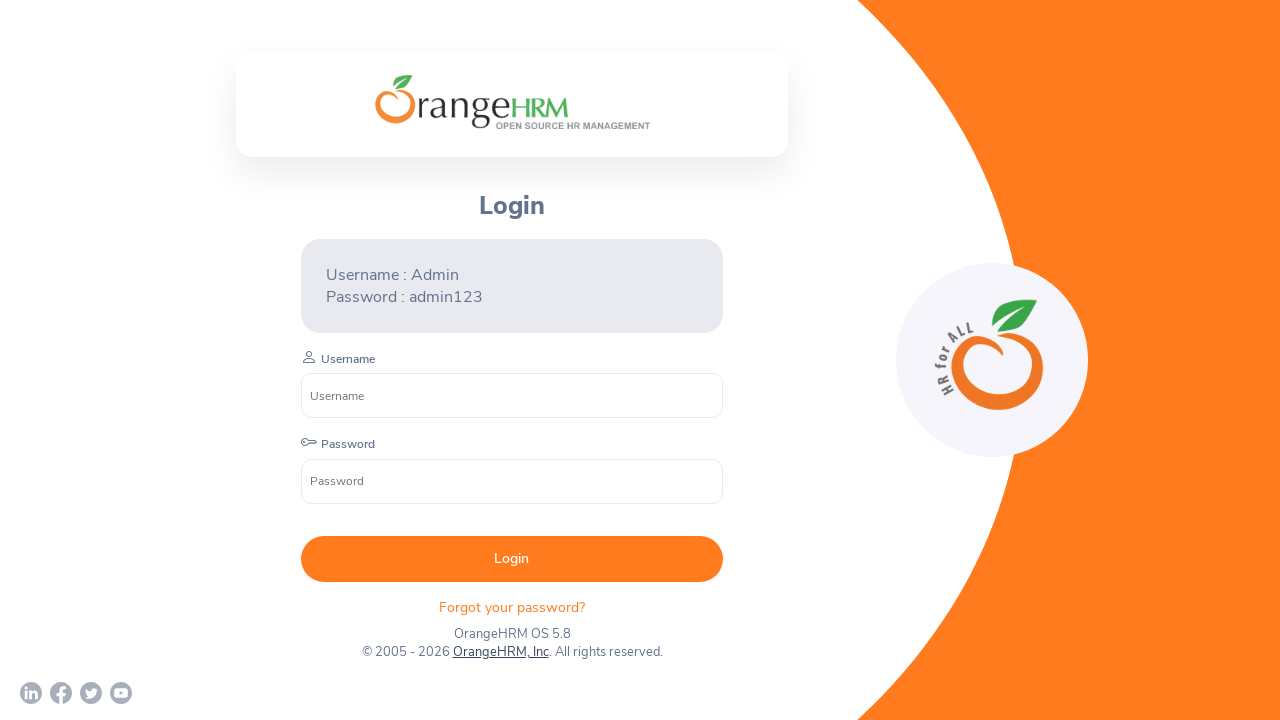